Tests handling of an alert that appears on page load, accepts the alert, and verifies the page heading is displayed correctly

Starting URL: https://kristinek.github.io/site/examples/al_p

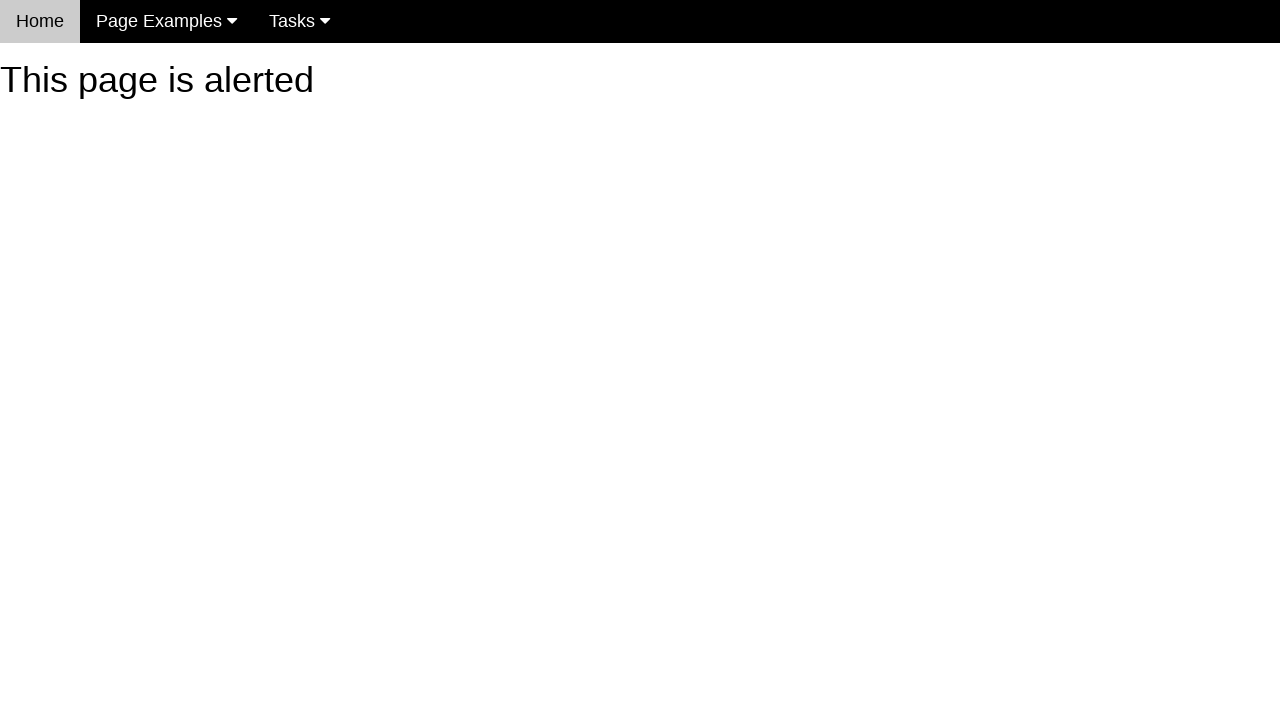

Set up dialog handler to accept alerts on page load
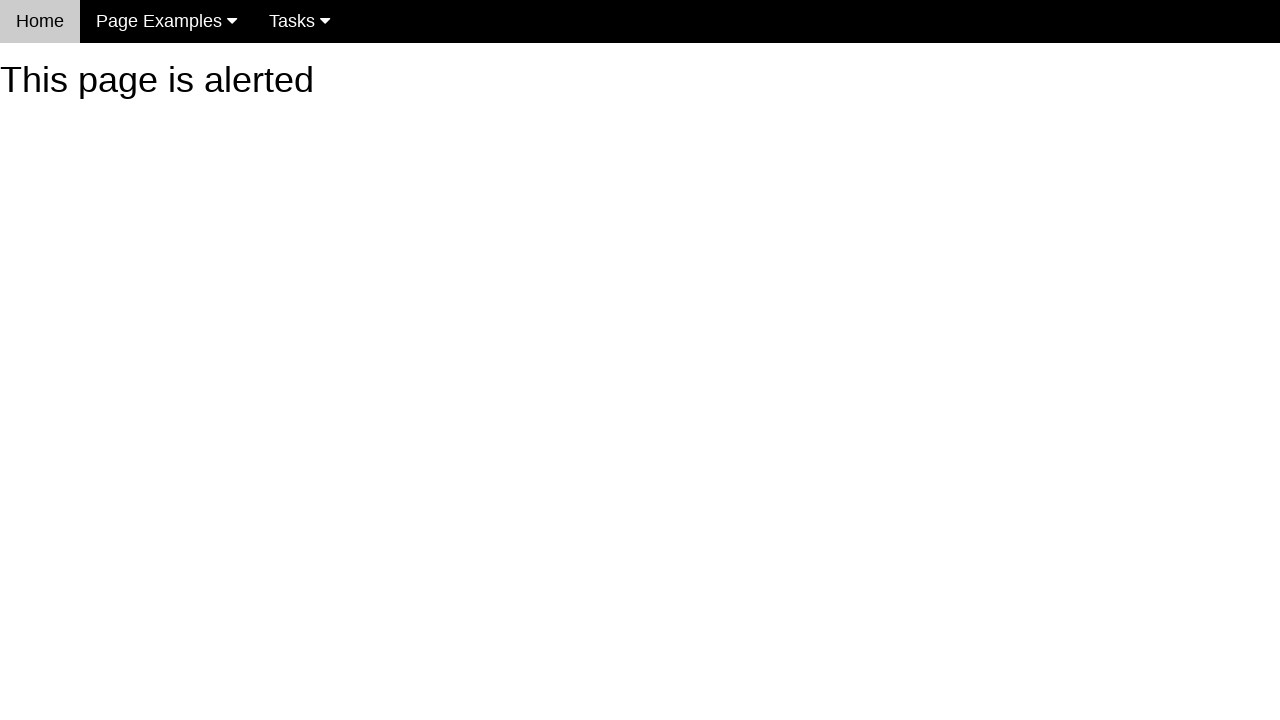

Navigated to alert example page
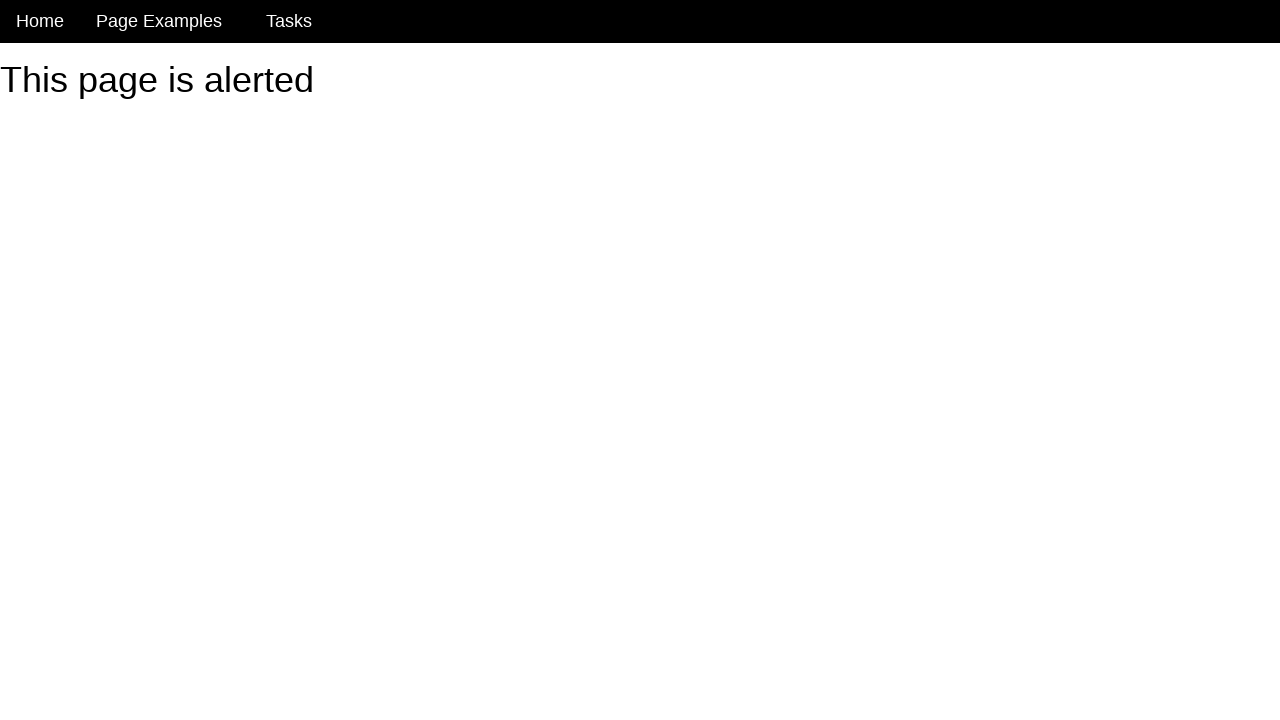

Alert was dismissed and page heading loaded
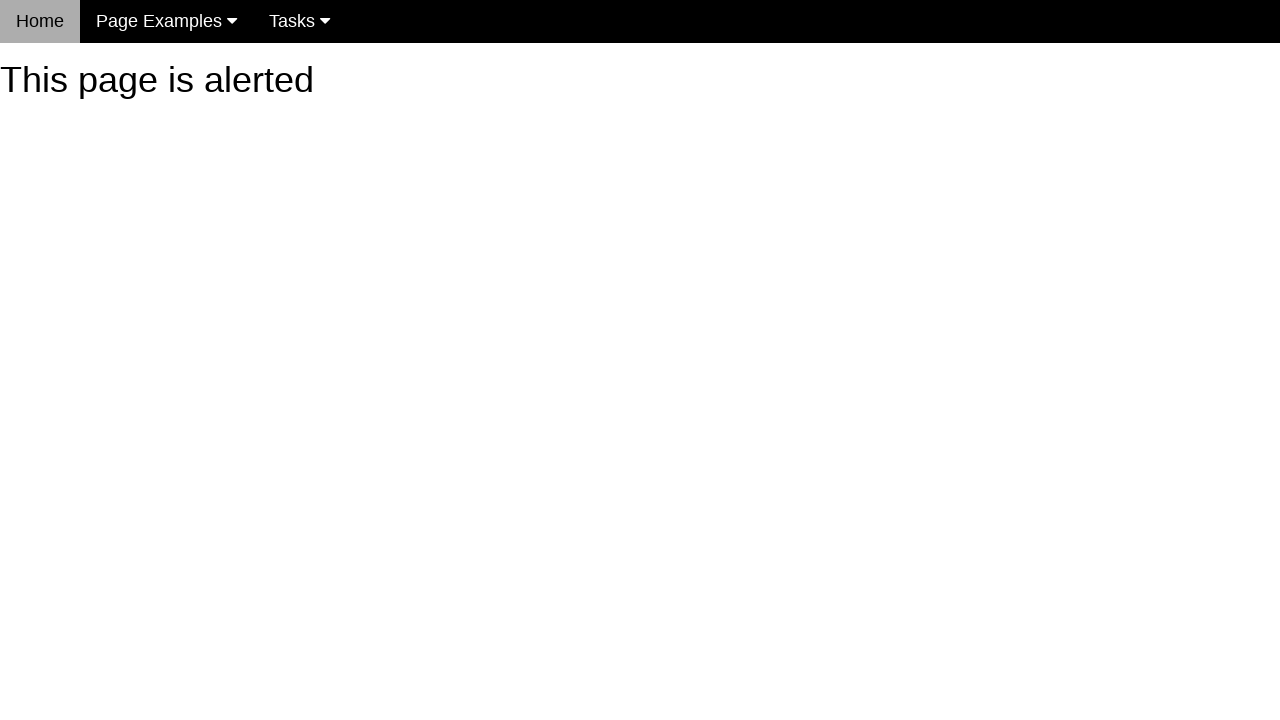

Retrieved heading text content
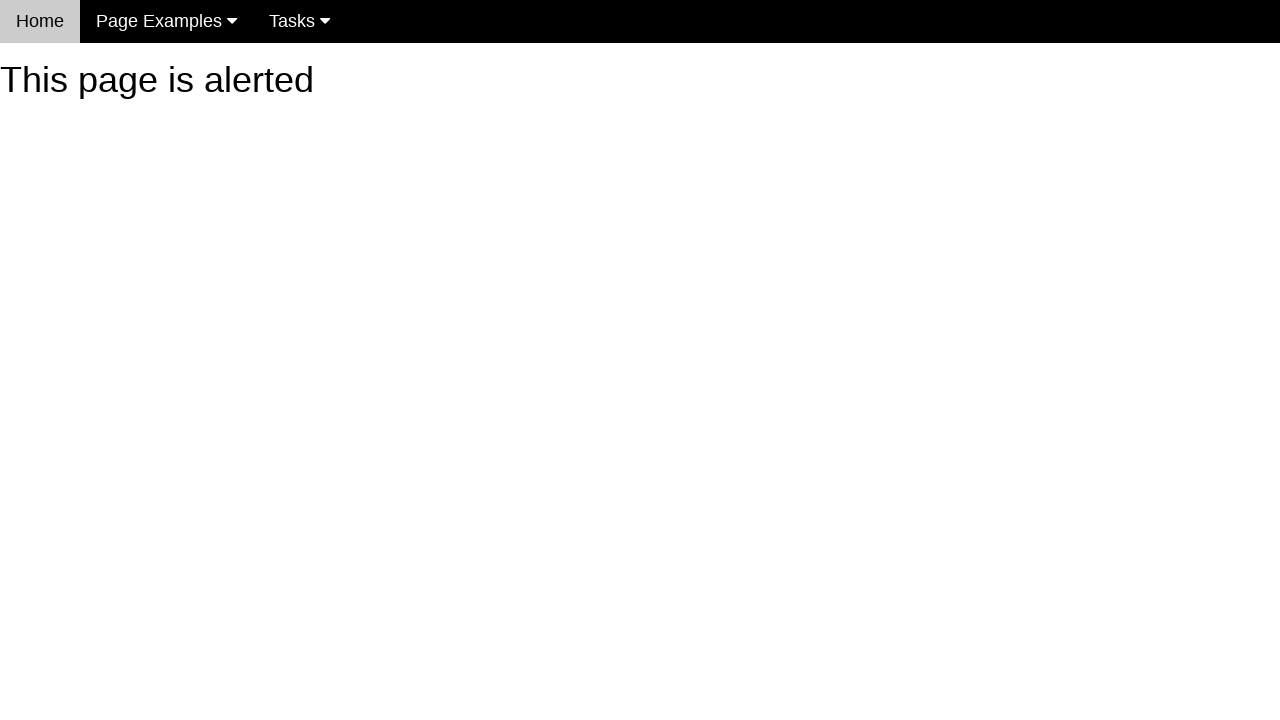

Verified heading text is 'This page is alerted'
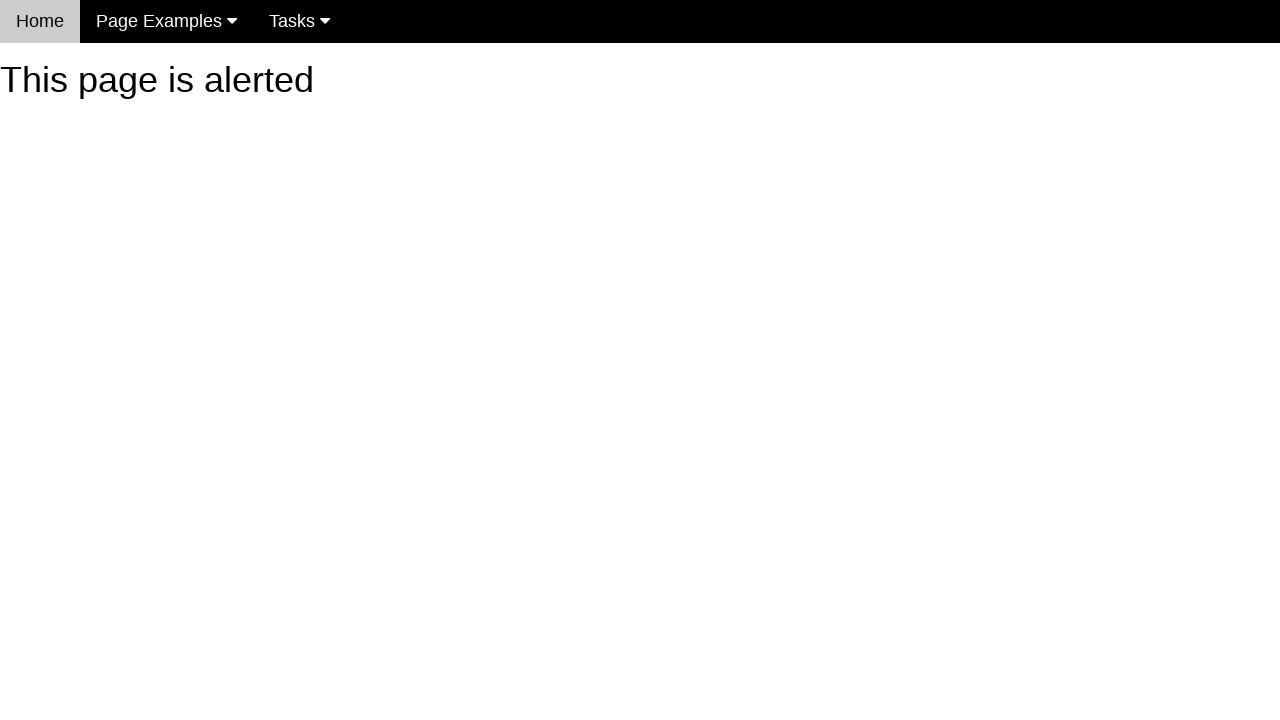

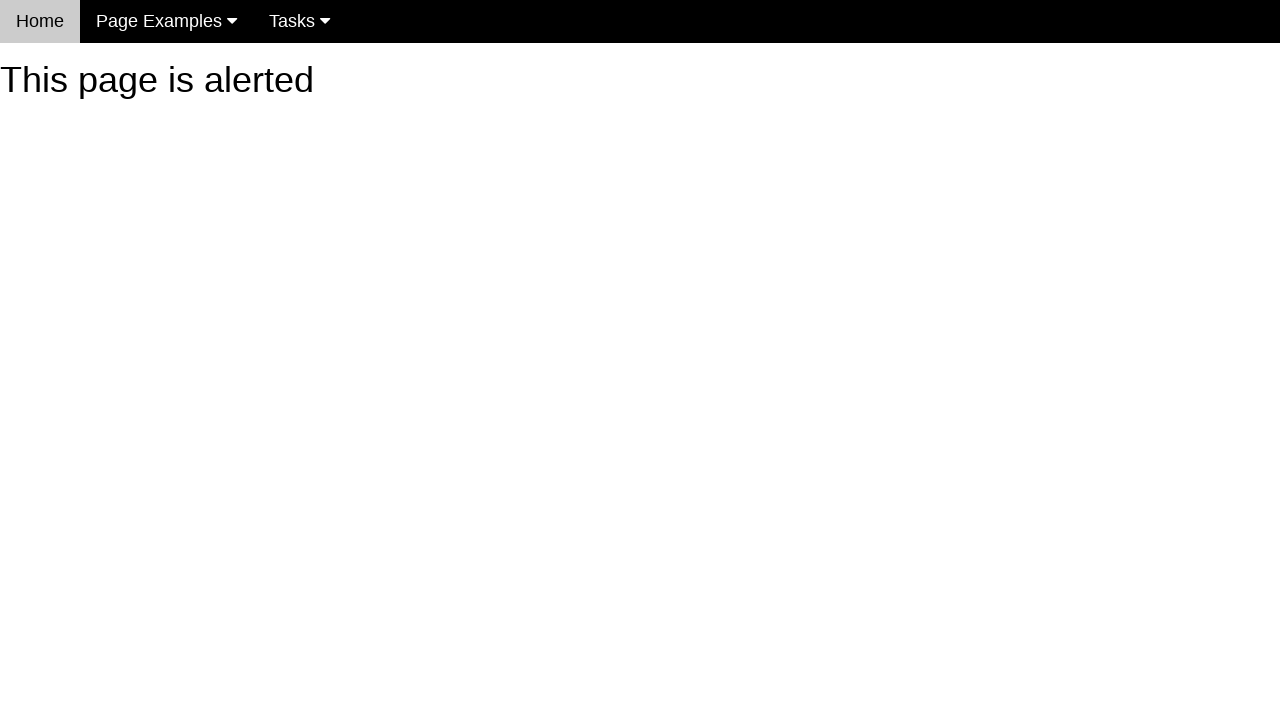